Navigates through Shifting Content section, clicks on Example 1: Menu Element link and verifies the list items are present

Starting URL: https://the-internet.herokuapp.com/

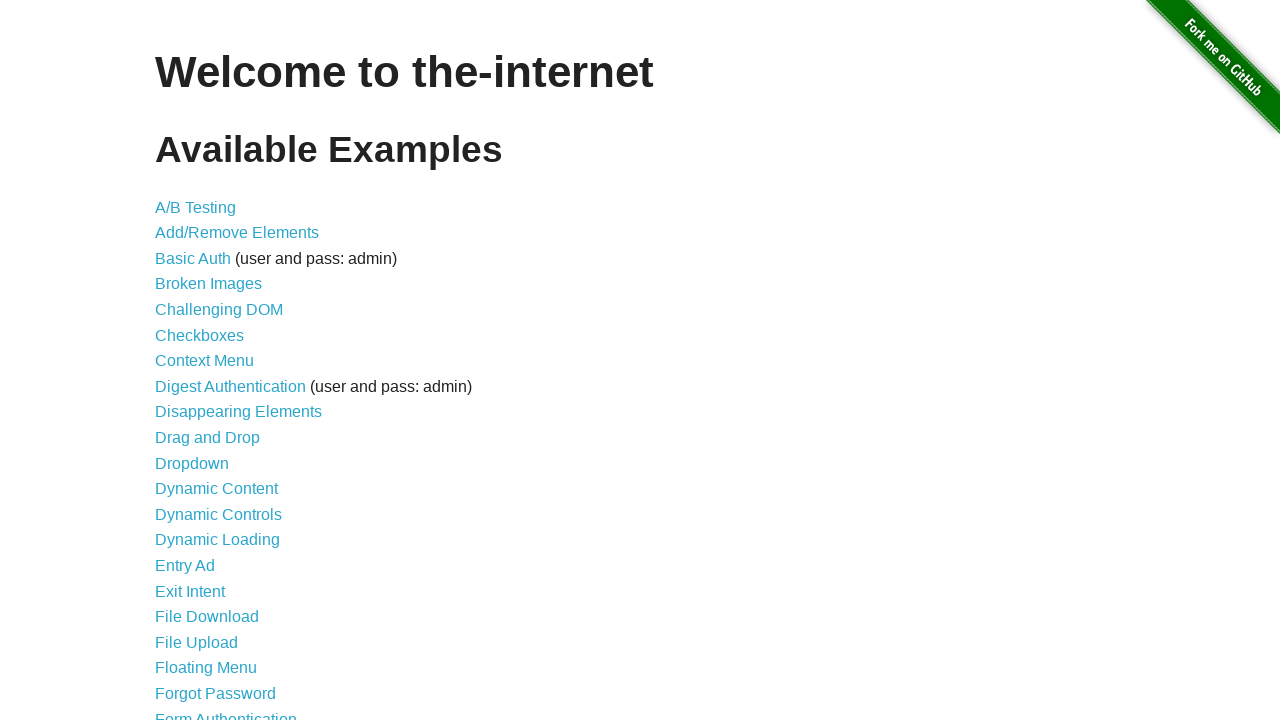

Clicked on 'Shifting Content' link at (212, 523) on a:text('Shifting Content')
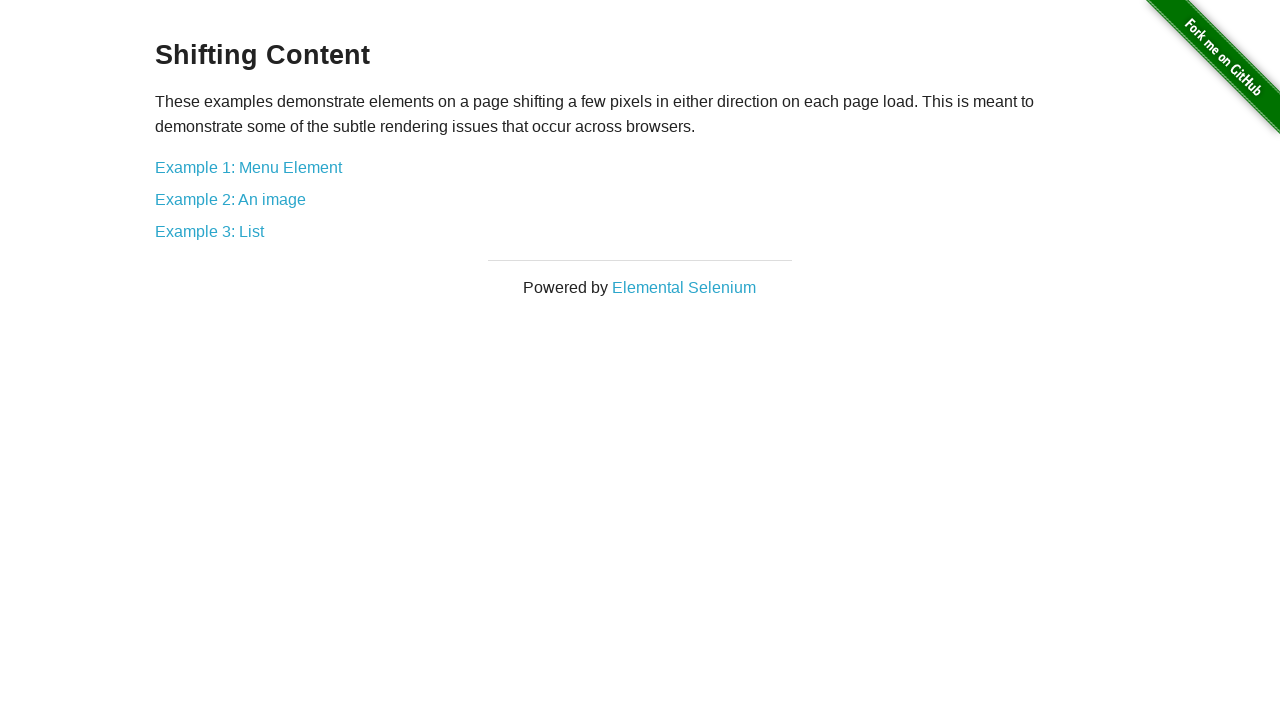

Clicked on 'Example 1: Menu Element' link at (248, 167) on a:text('Example 1: Menu Element')
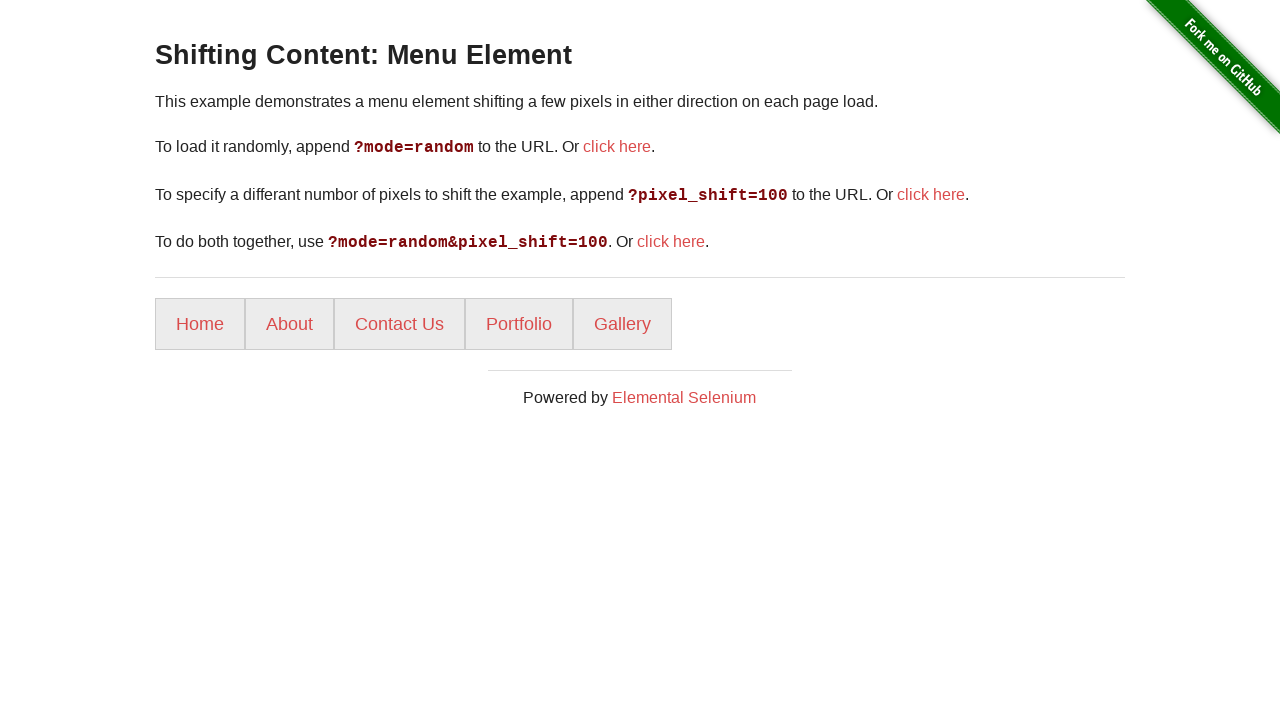

Verified list items are present on the page
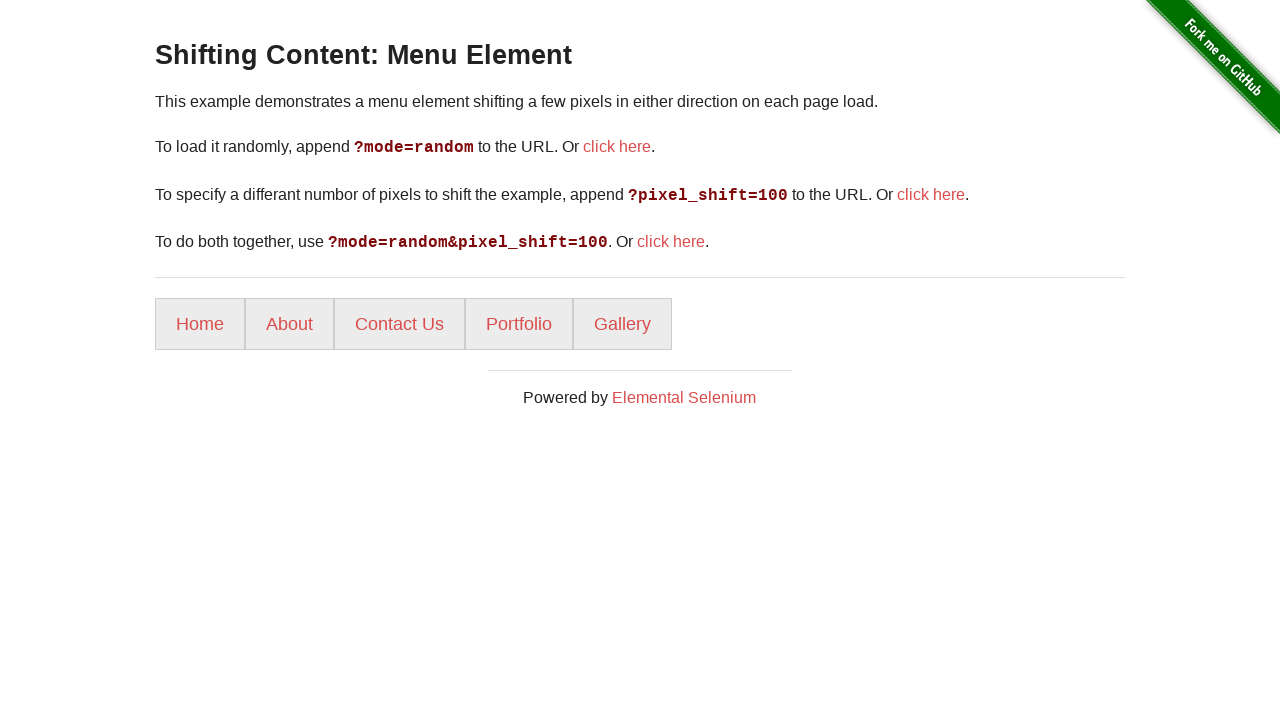

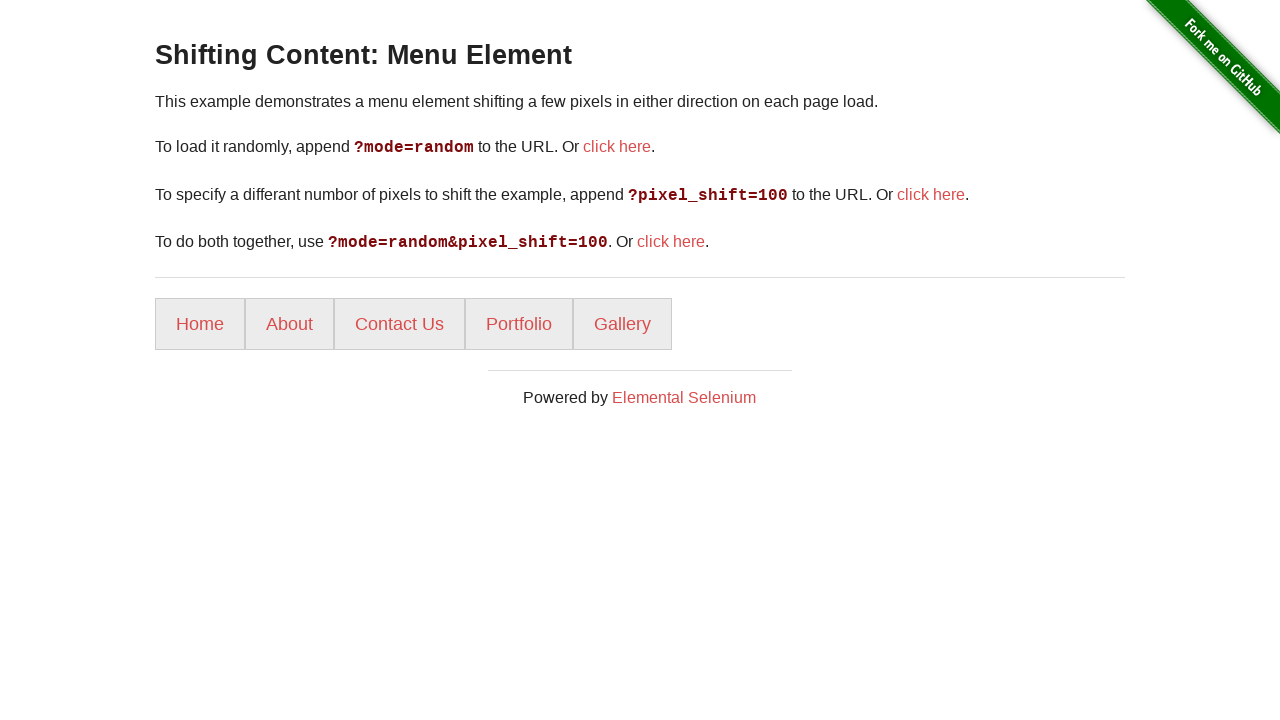